Clicks a dynamically identified button using xpath

Starting URL: https://demoqa.com/buttons

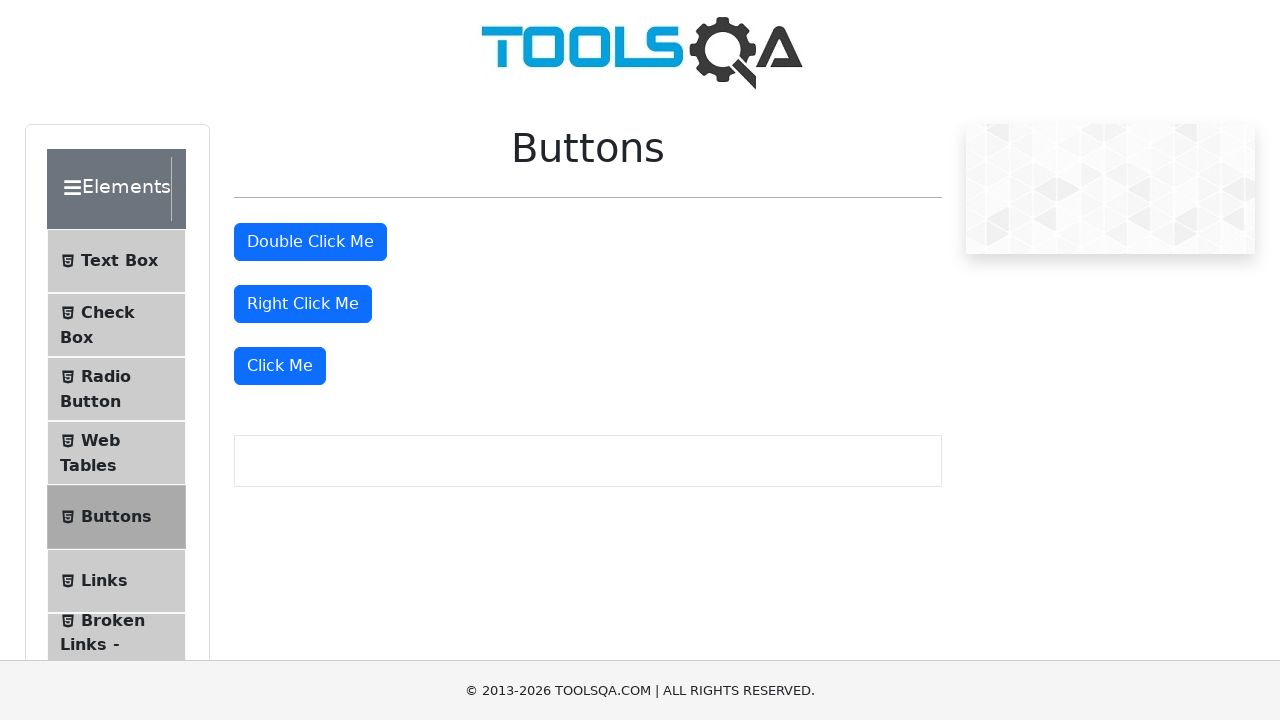

Navigated to https://demoqa.com/buttons
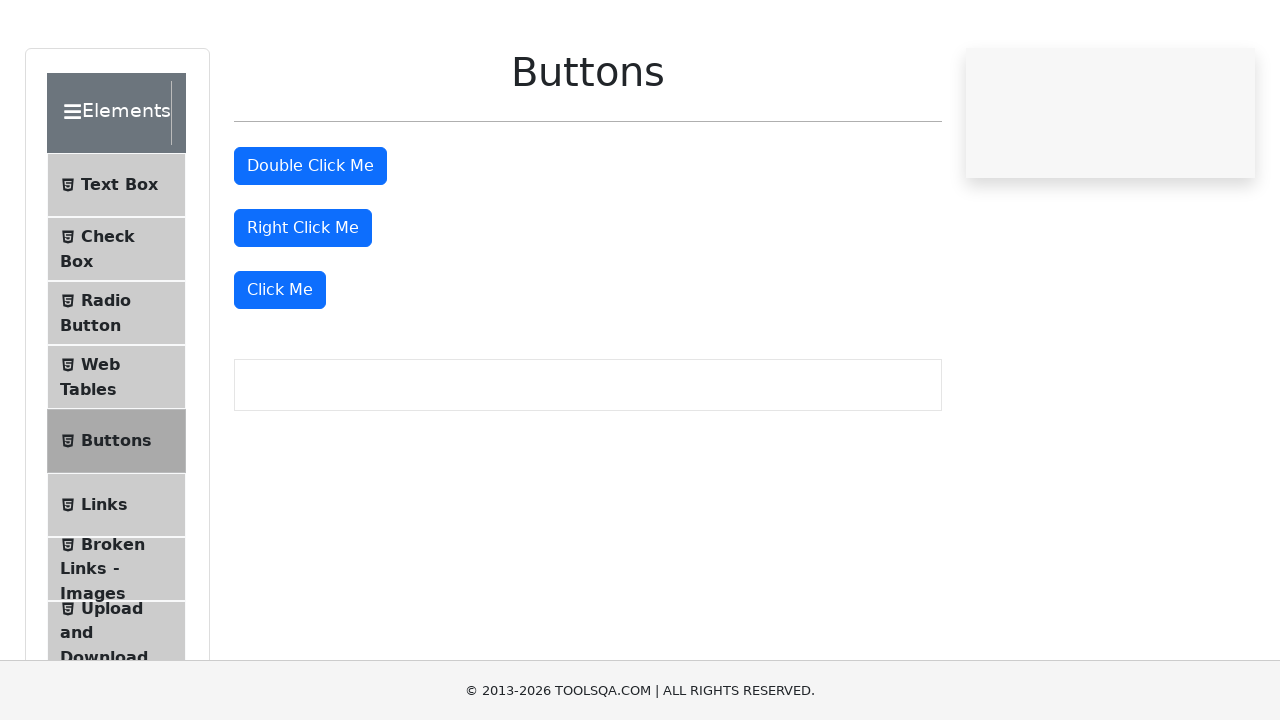

Clicked dynamically identified button using xpath with 'Click Me' text at (280, 366) on xpath=//div/button[starts-with(text(),'Click Me')]
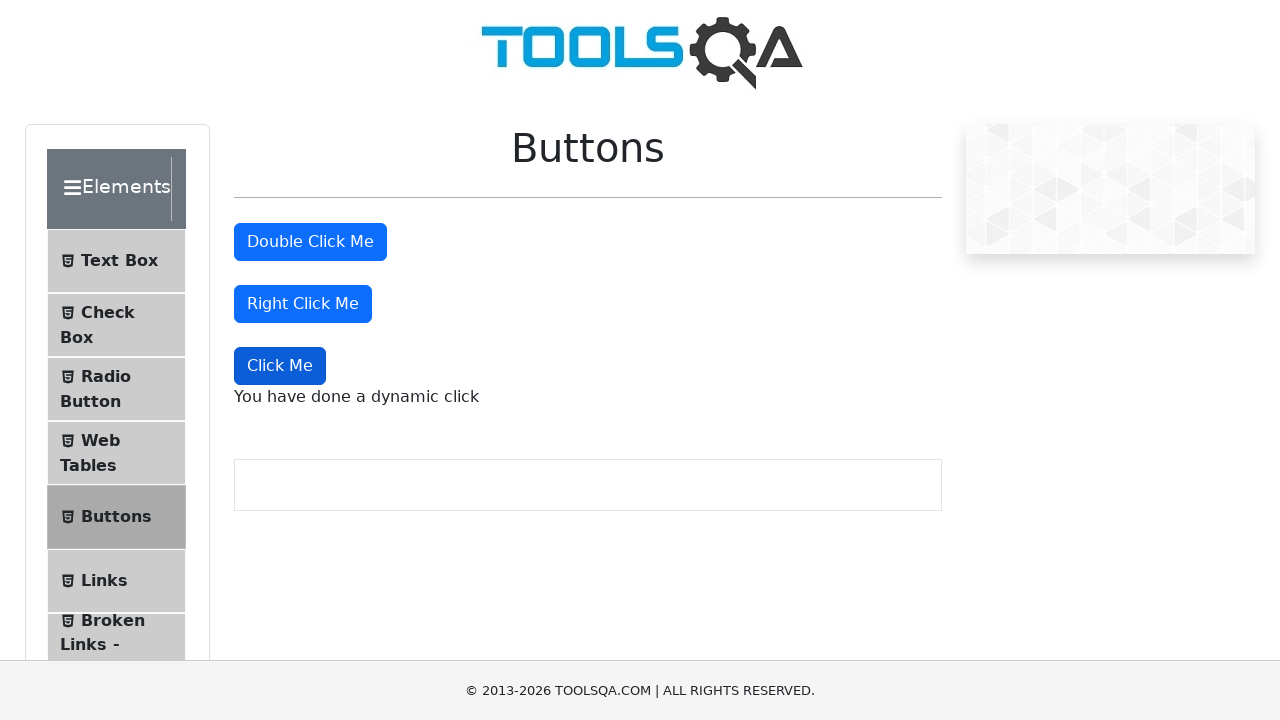

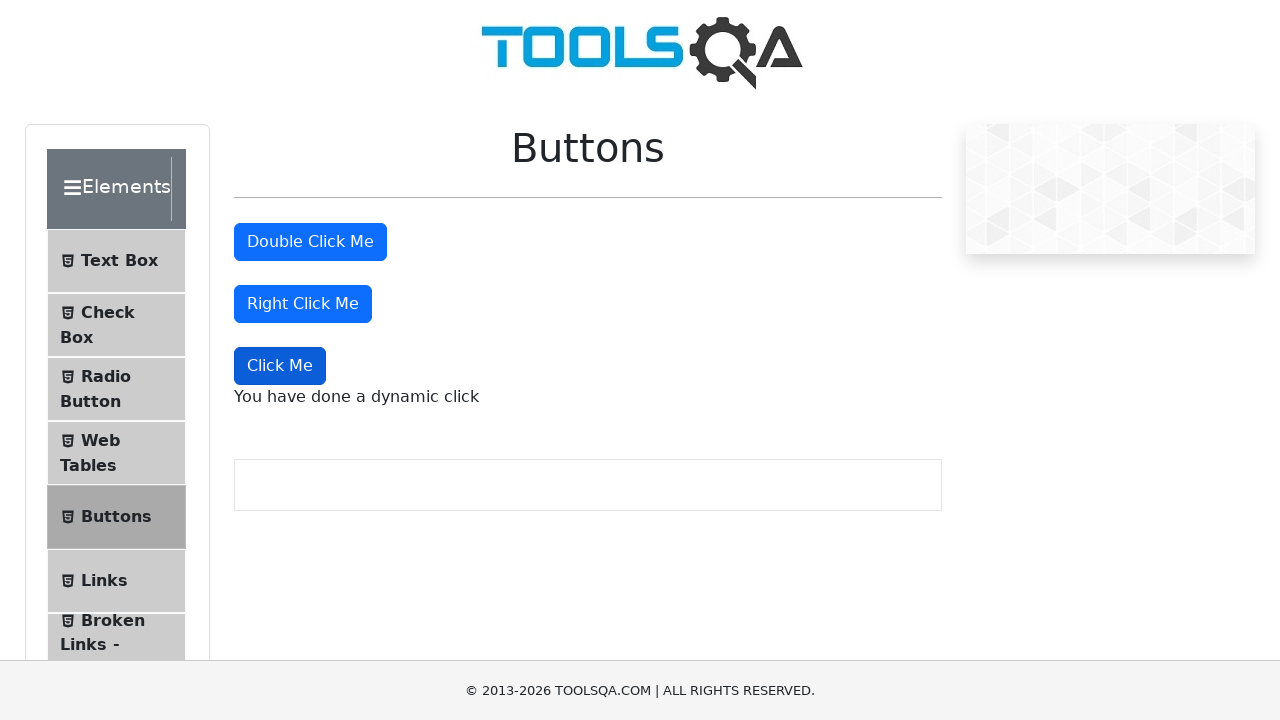